Tests clicking a link on a guinea pig test page and verifies that the page title changes to the expected value after navigation (duplicate test).

Starting URL: https://saucelabs.com/test/guinea-pig

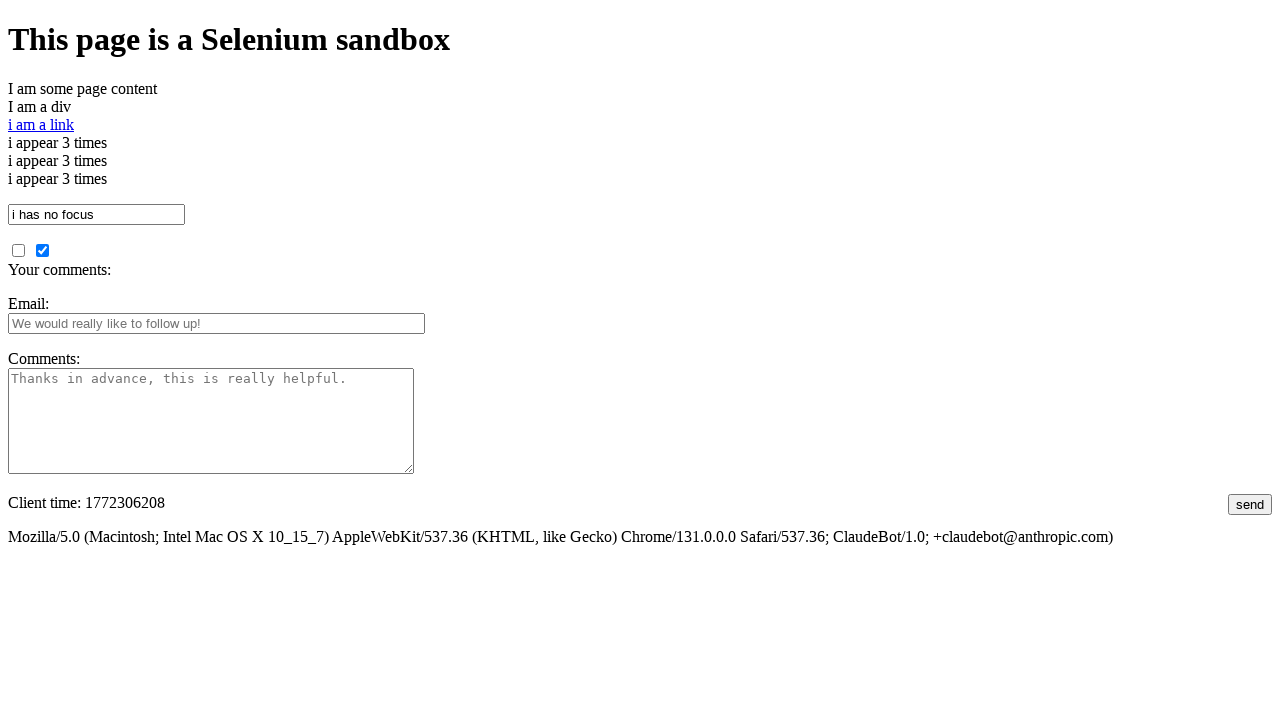

Clicked the link with id 'i am a link' at (41, 124) on #i\ am\ a\ link
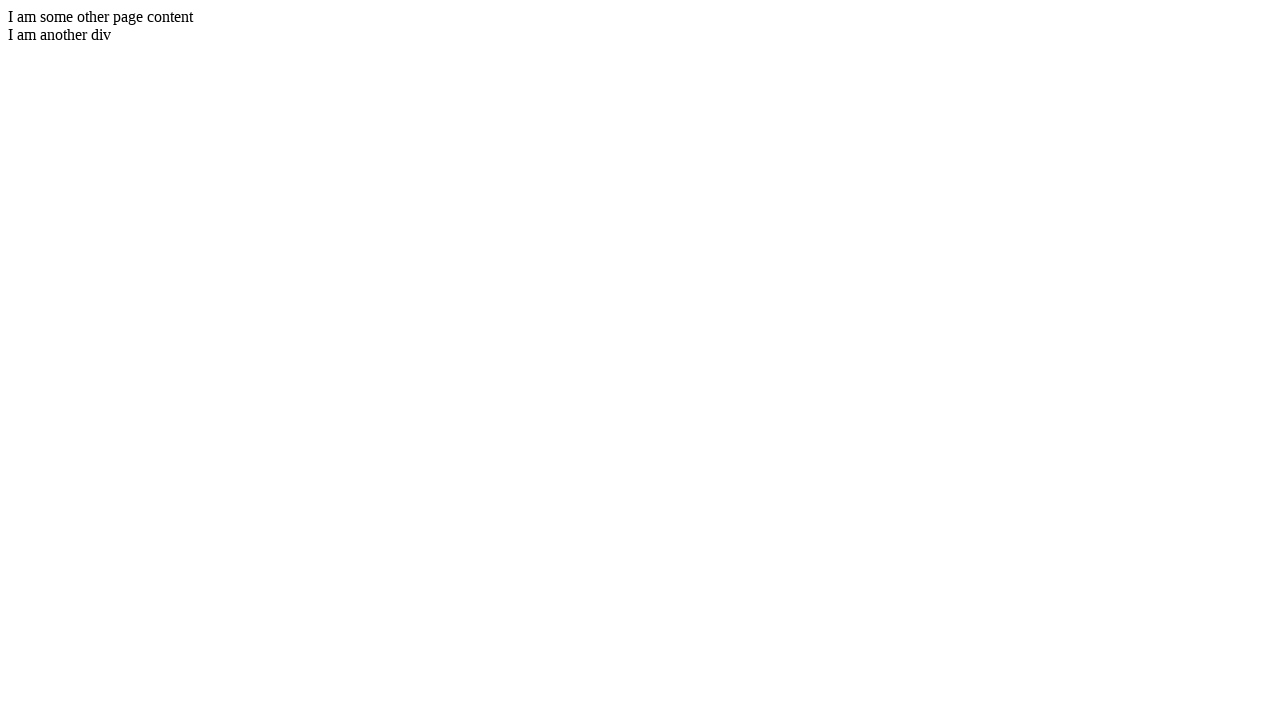

Waited for page to load after navigation
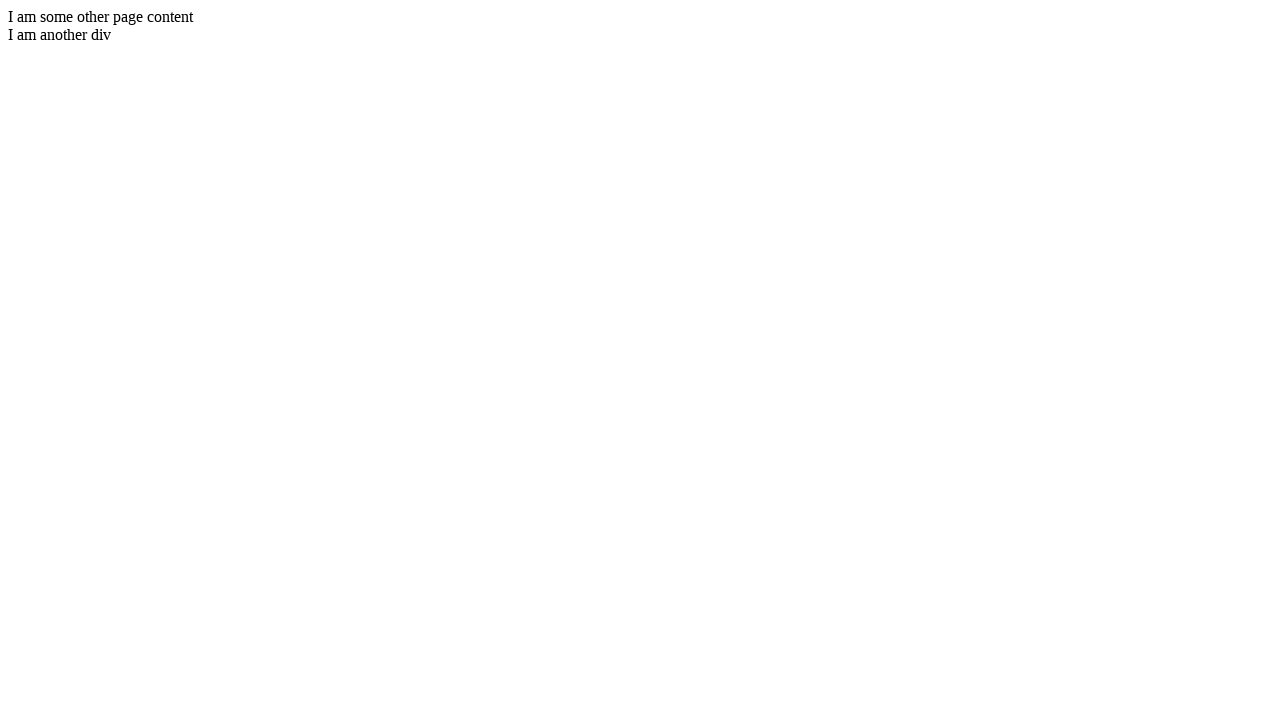

Verified page title changed to 'I am another page title - Sauce Labs'
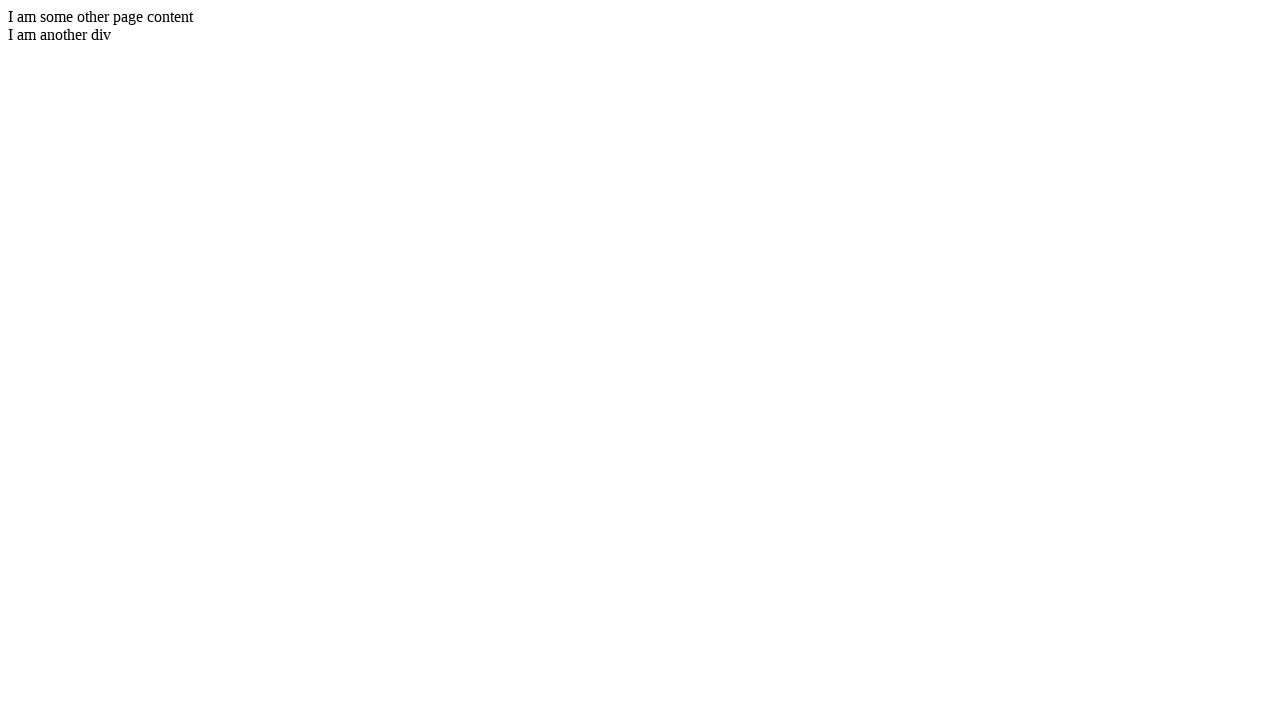

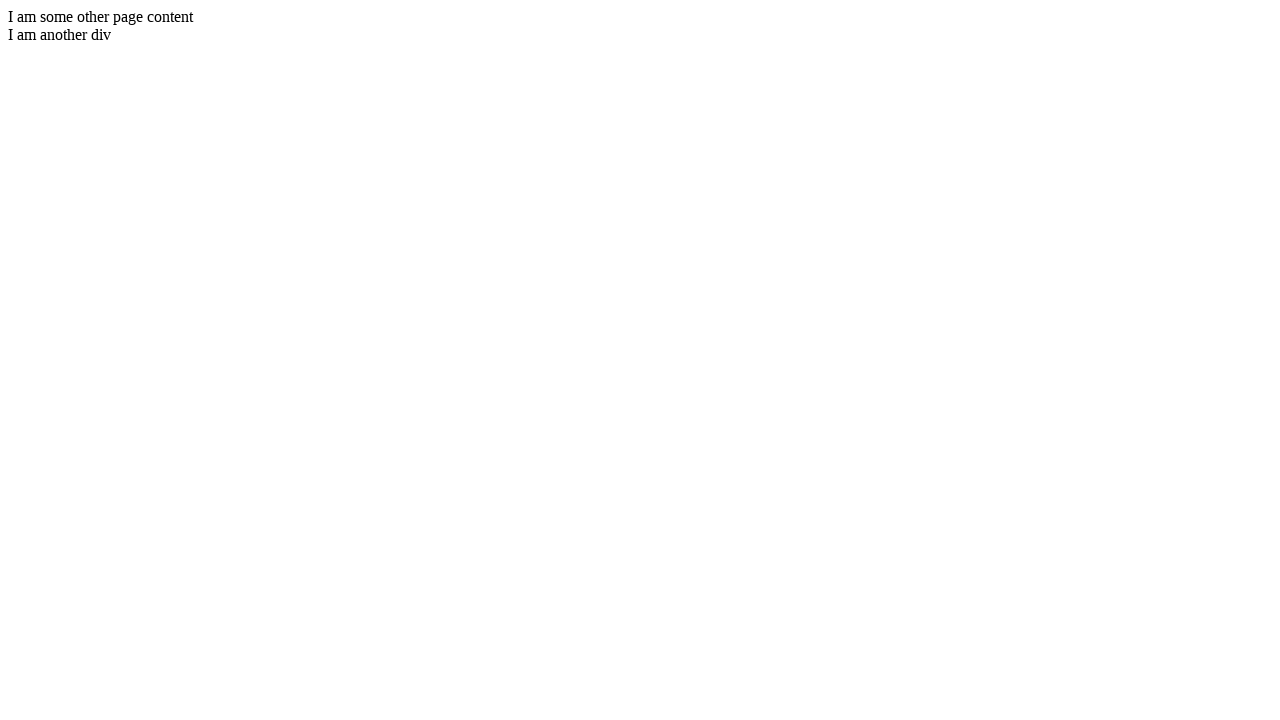